Tests the auto-suggestive dropdown functionality on OLX by searching for a city, waiting for suggestions to appear, and selecting a specific location from the dropdown list.

Starting URL: https://www.olx.in/

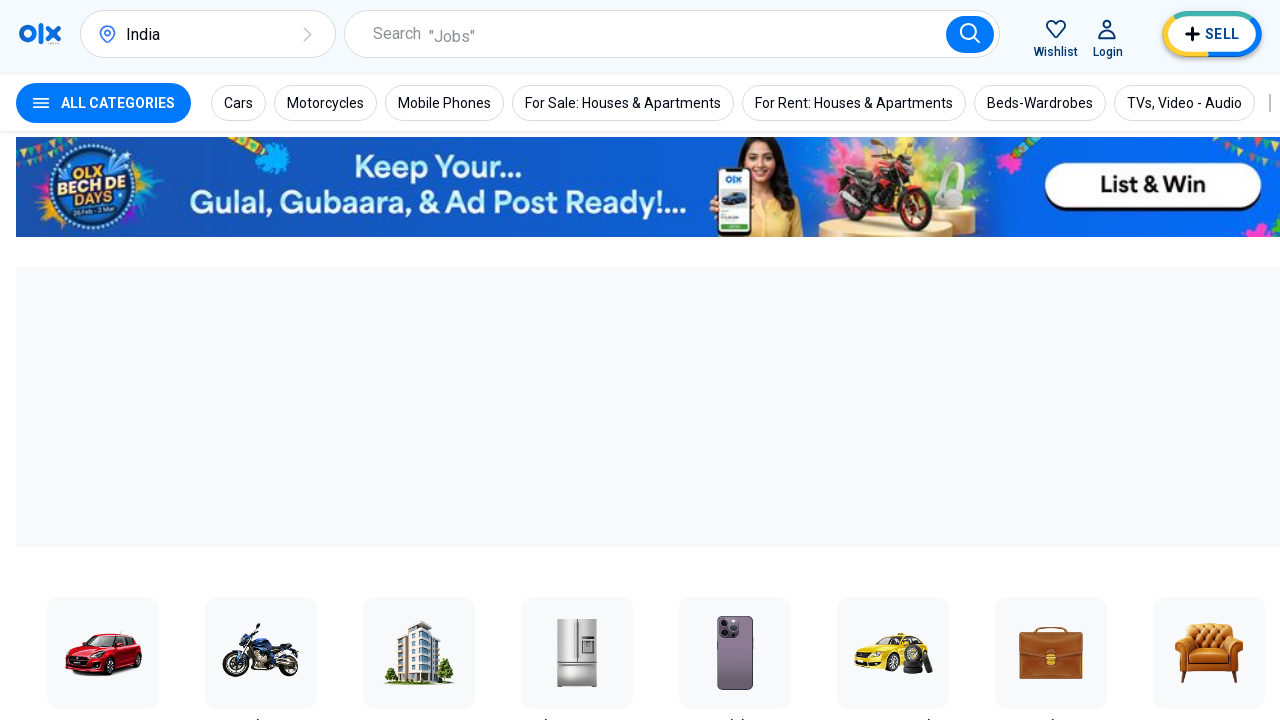

Waited 3 seconds for OLX page to load
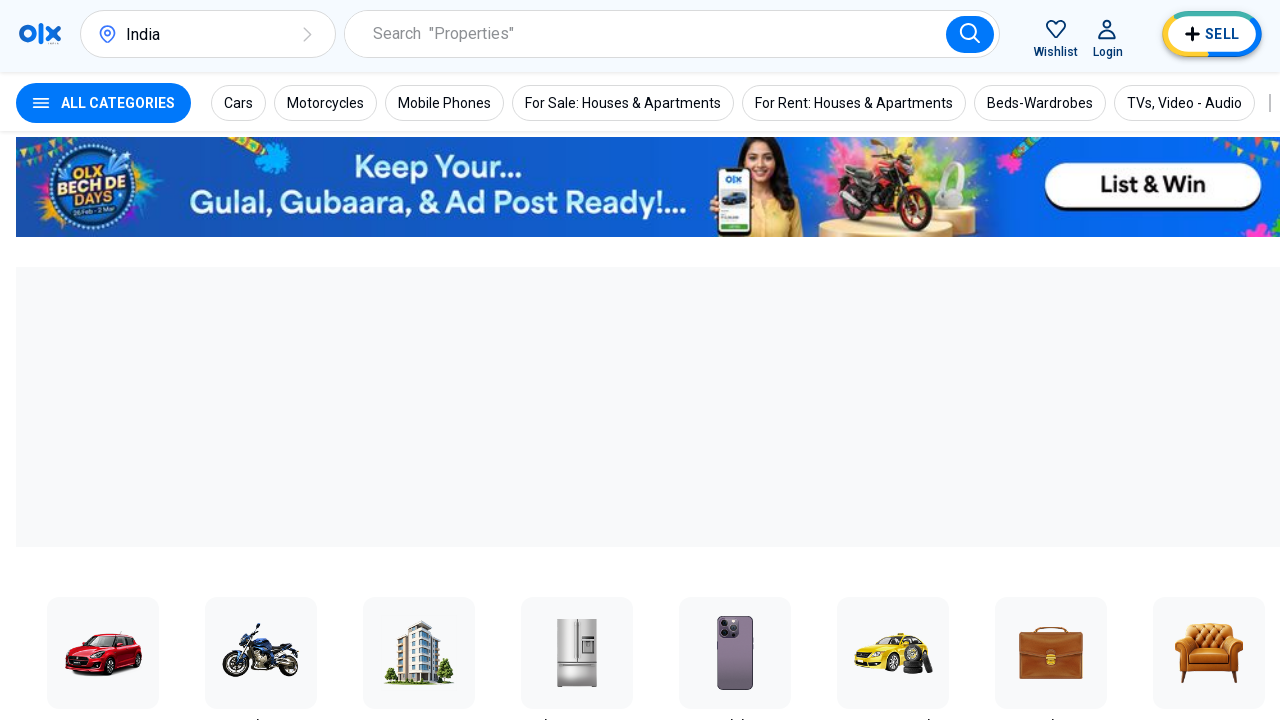

Located city search input field
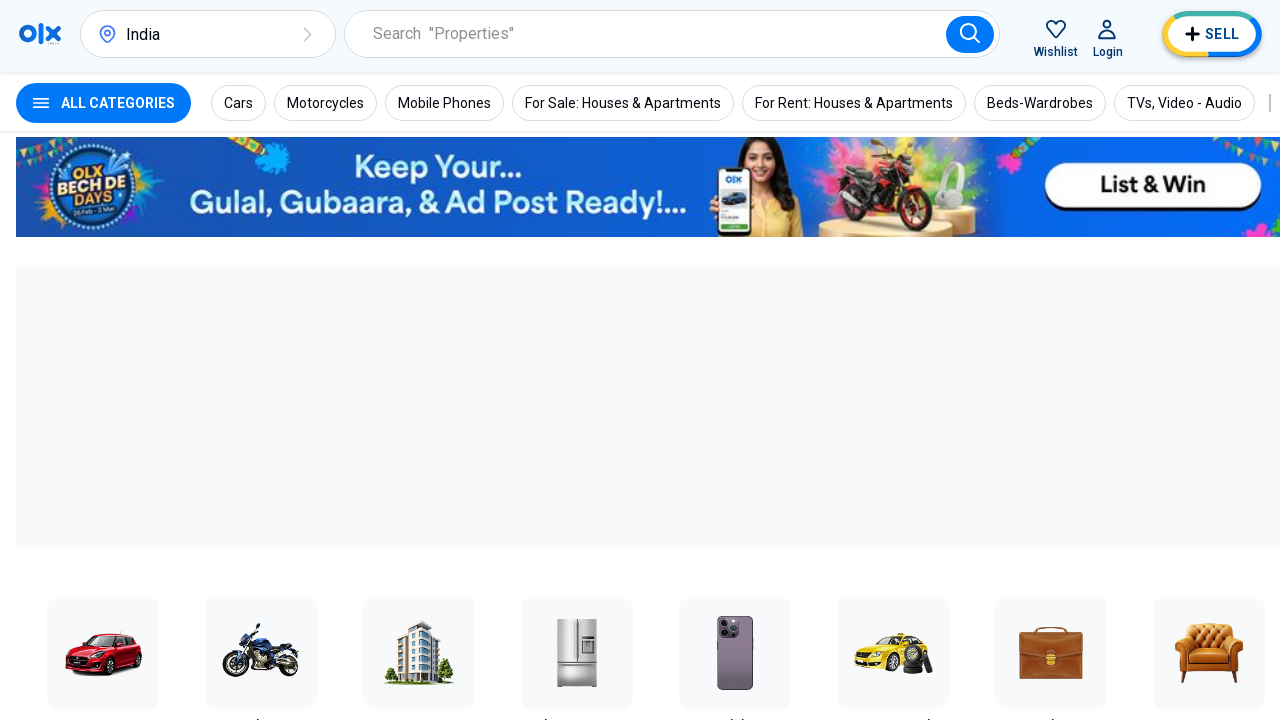

Cleared city search input field on input[placeholder='Search city, area or locality']
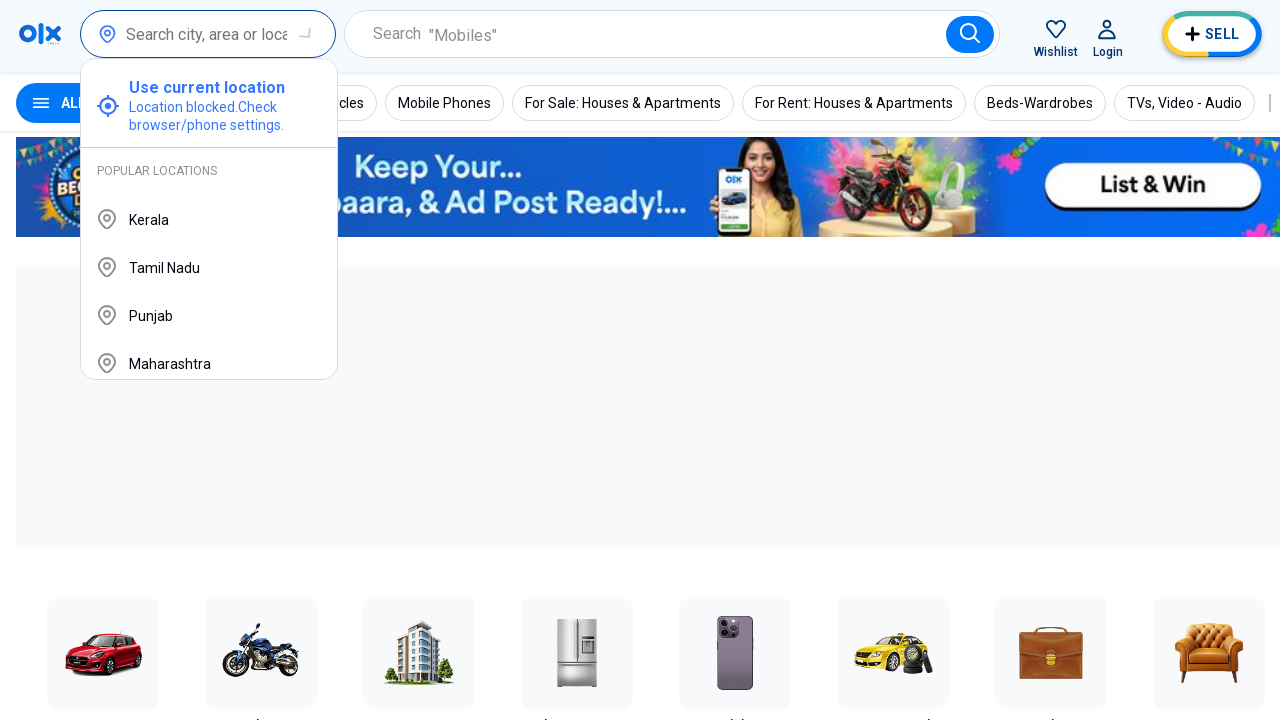

Typed 'Mumbai' into city search field on input[placeholder='Search city, area or locality']
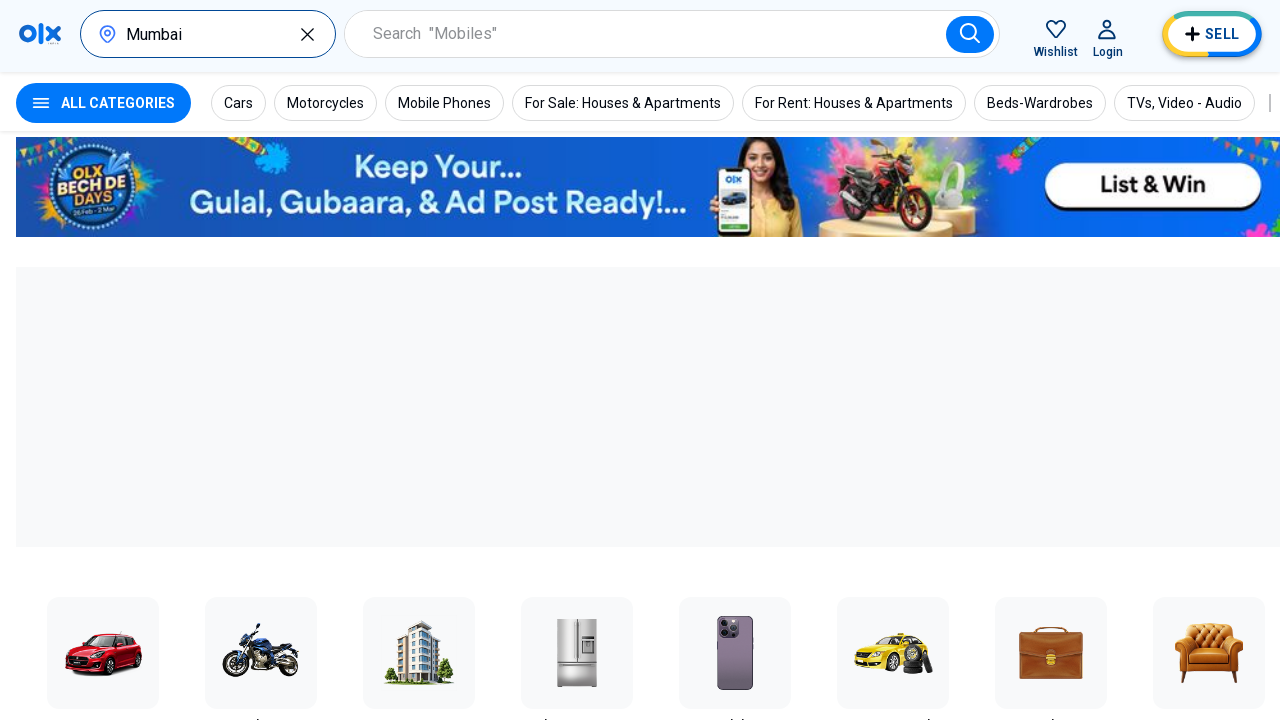

Waited 3 seconds for dropdown suggestions to appear
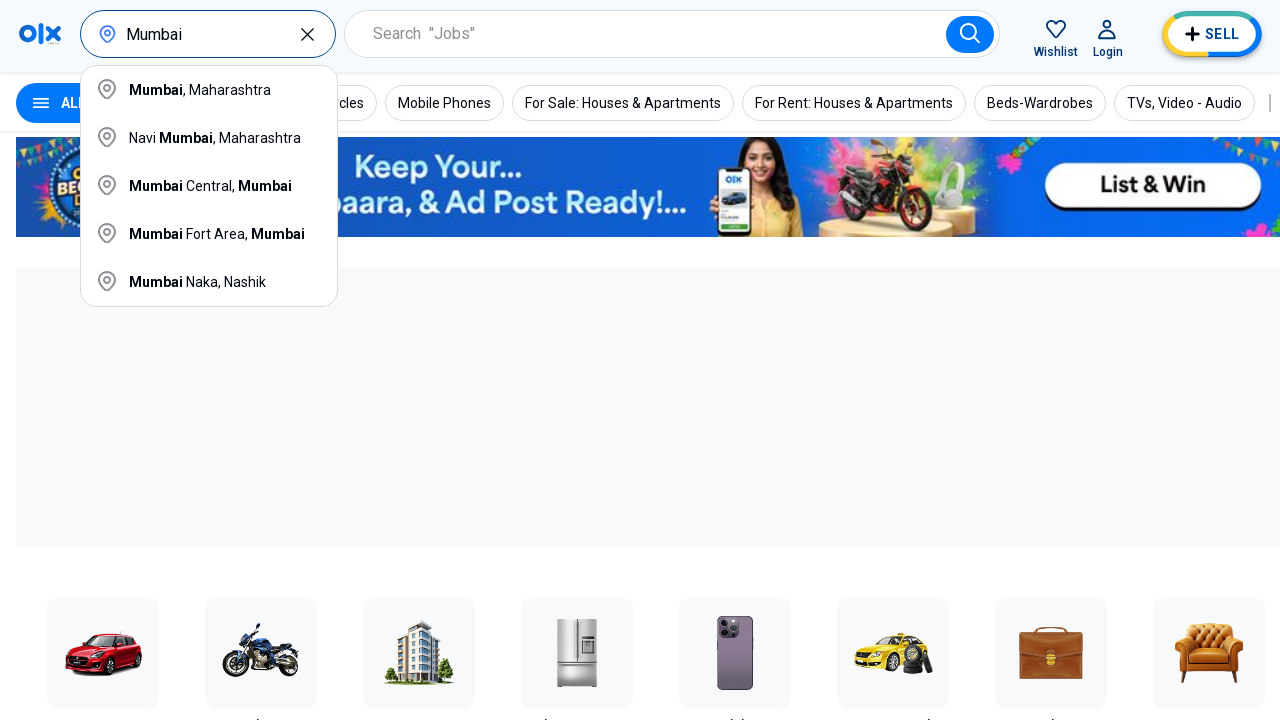

Located all dropdown suggestion elements
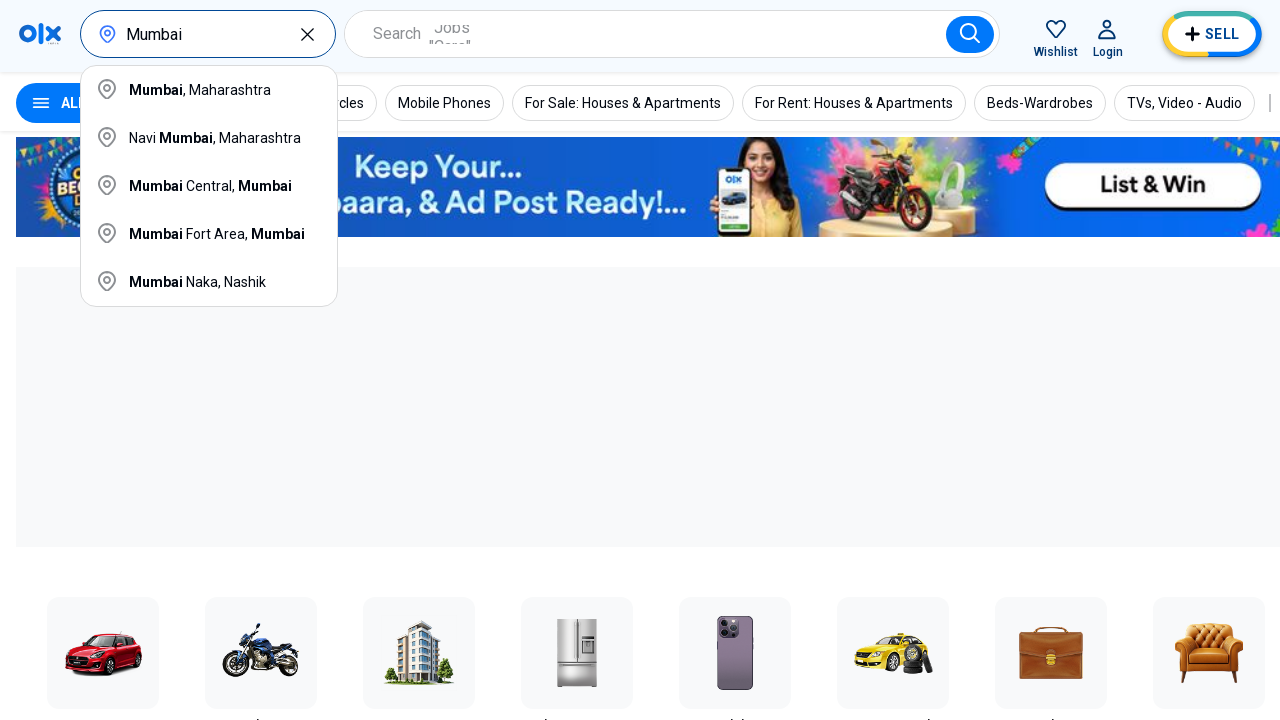

Retrieved text from suggestion 1 of 5: 'Mumbai, Maharashtra'
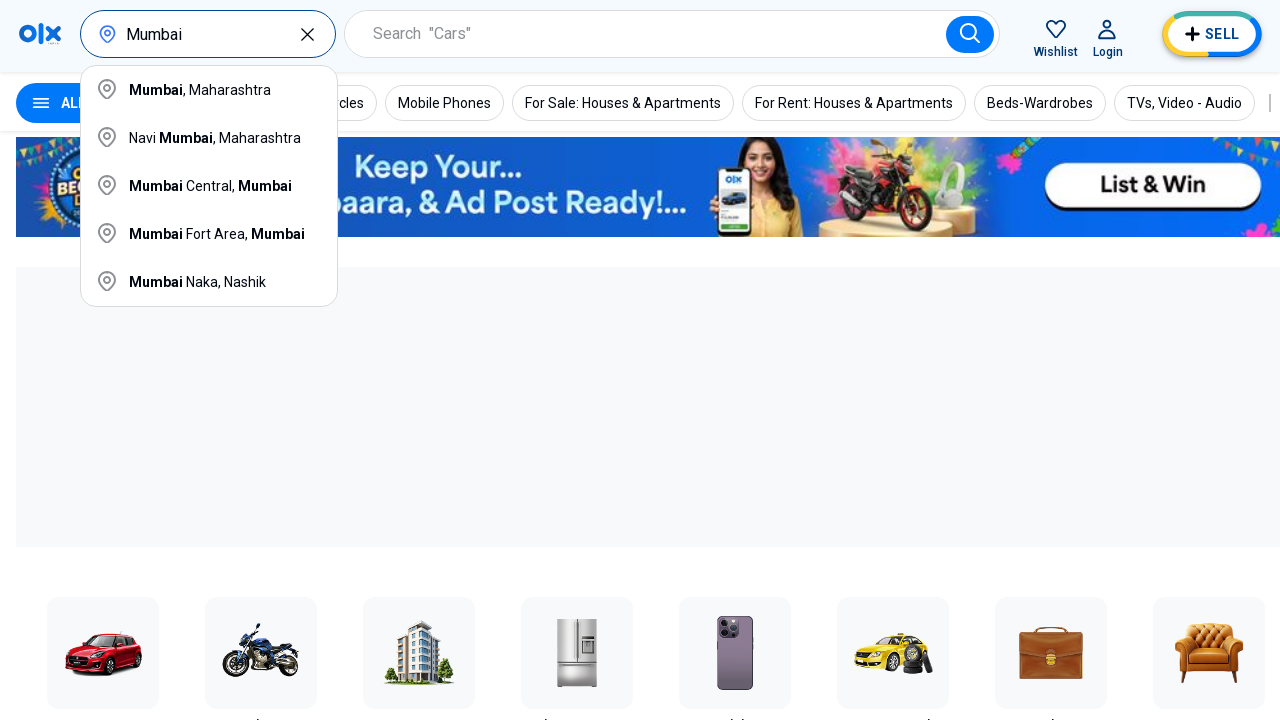

Retrieved text from suggestion 2 of 5: 'Navi Mumbai, Maharashtra'
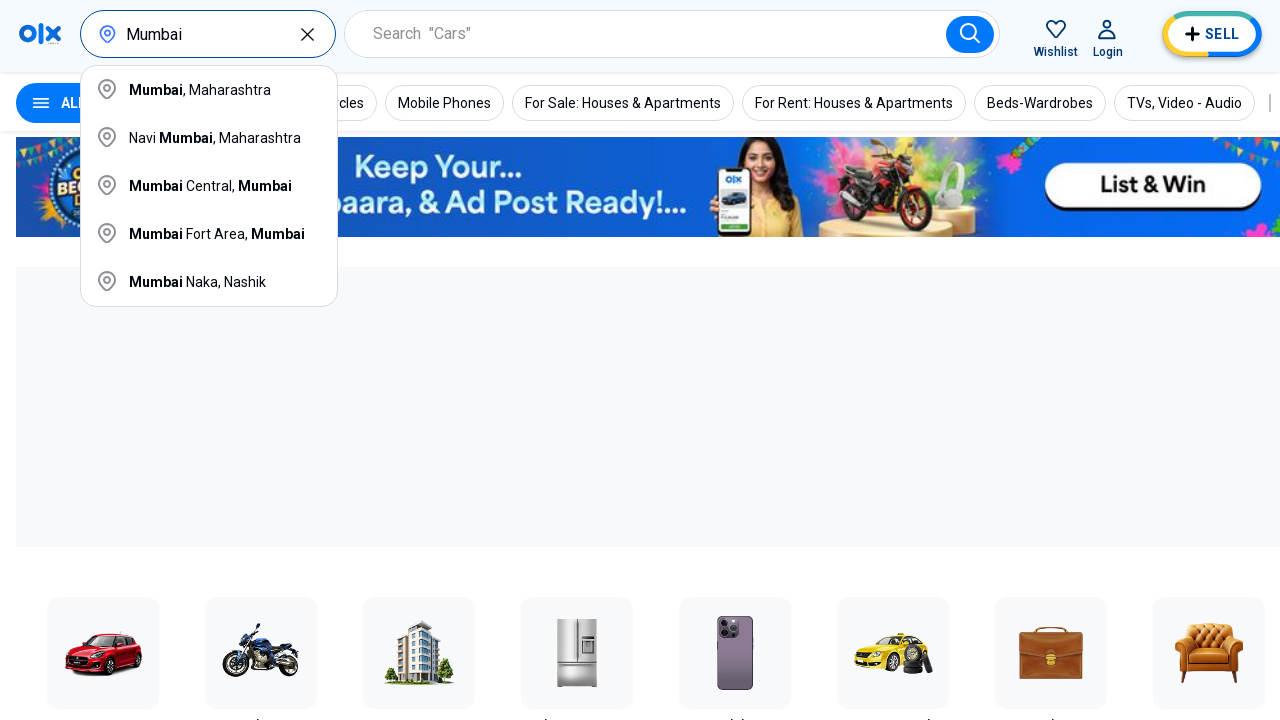

Retrieved text from suggestion 3 of 5: 'Mumbai Central, Mumbai'
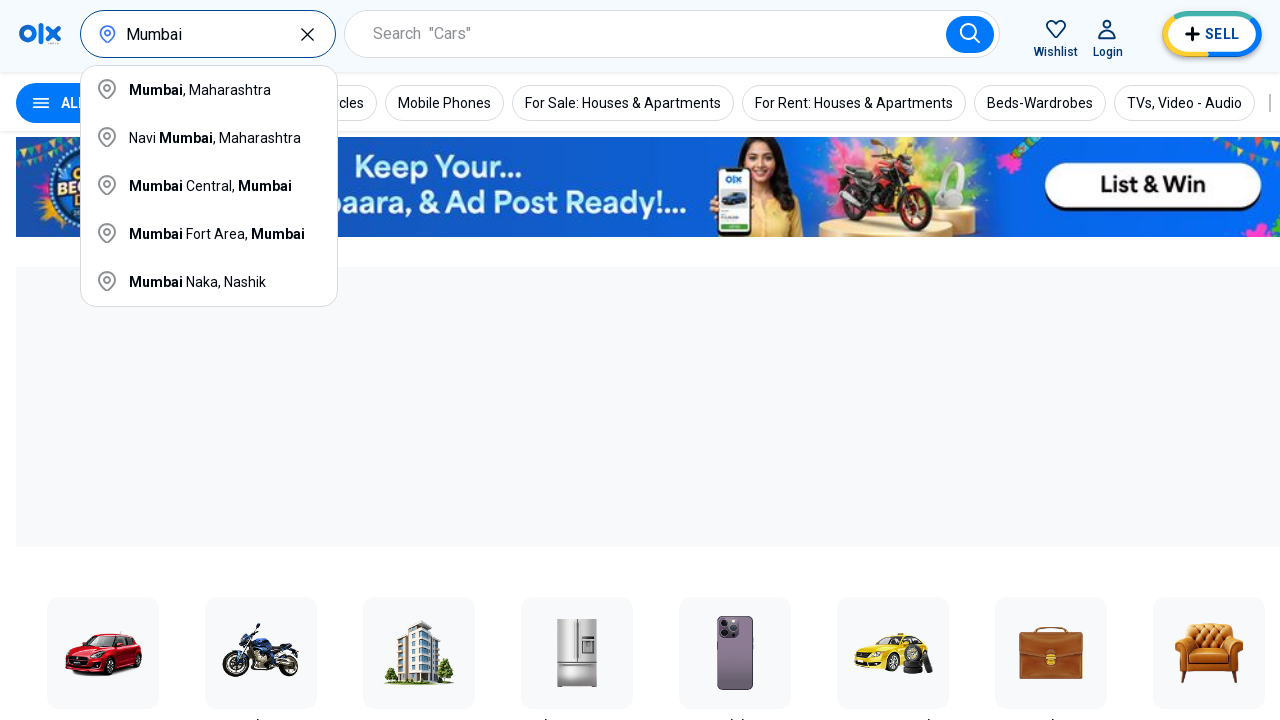

Retrieved text from suggestion 4 of 5: 'Mumbai Fort Area, Mumbai'
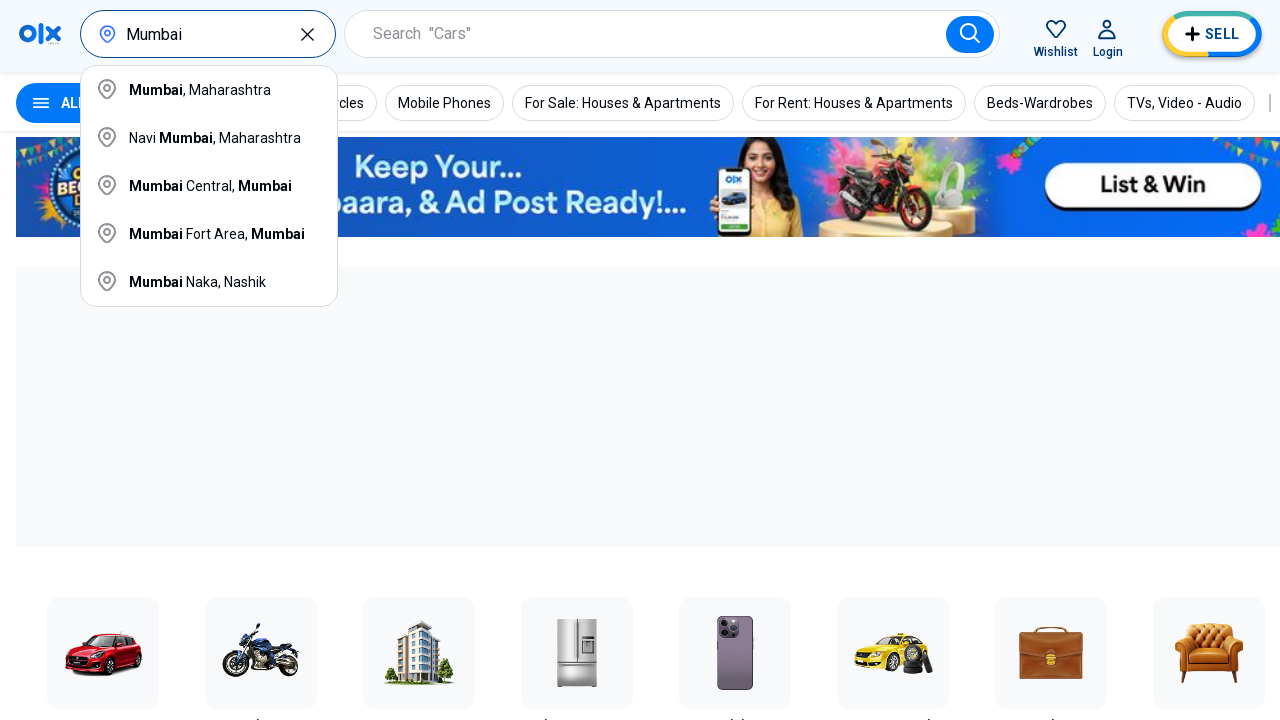

Retrieved text from suggestion 5 of 5: 'Mumbai Naka, Nashik'
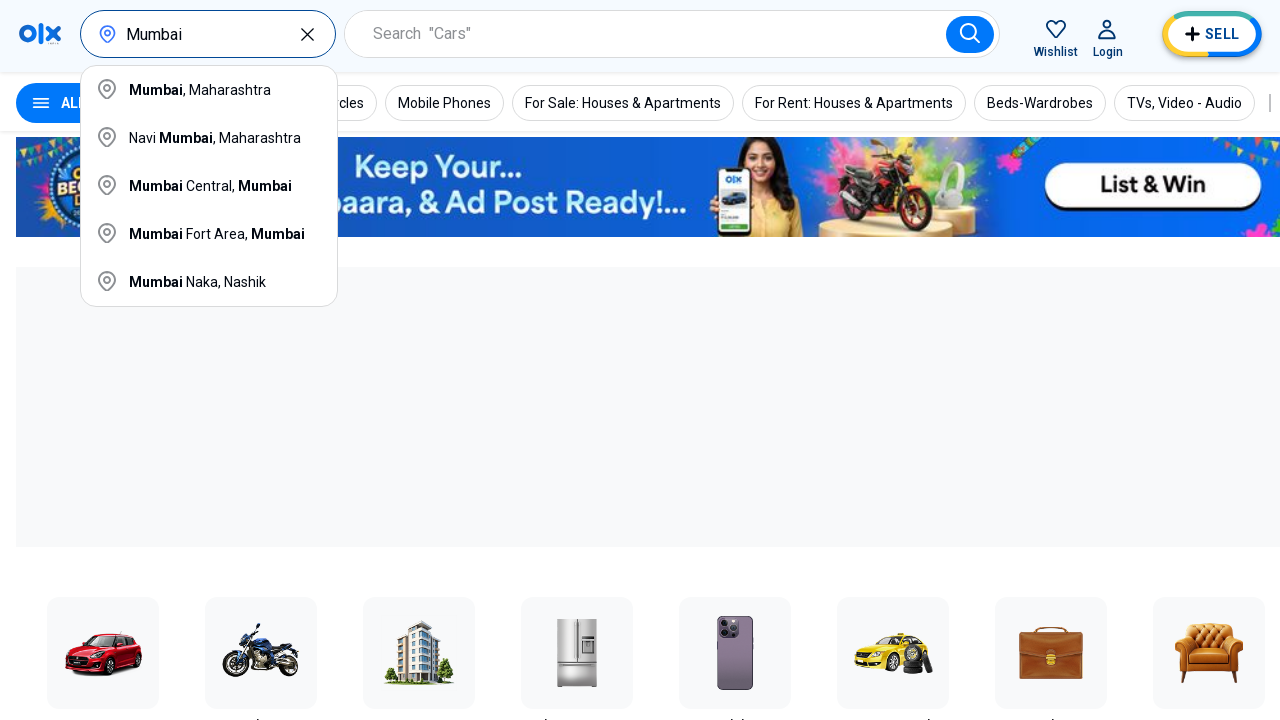

Clicked on matching suggestion 'Mumbai Naka, Nashik' at (197, 282) on xpath=//span[@class='_1qtOc COluN']/following-sibling::div >> nth=4
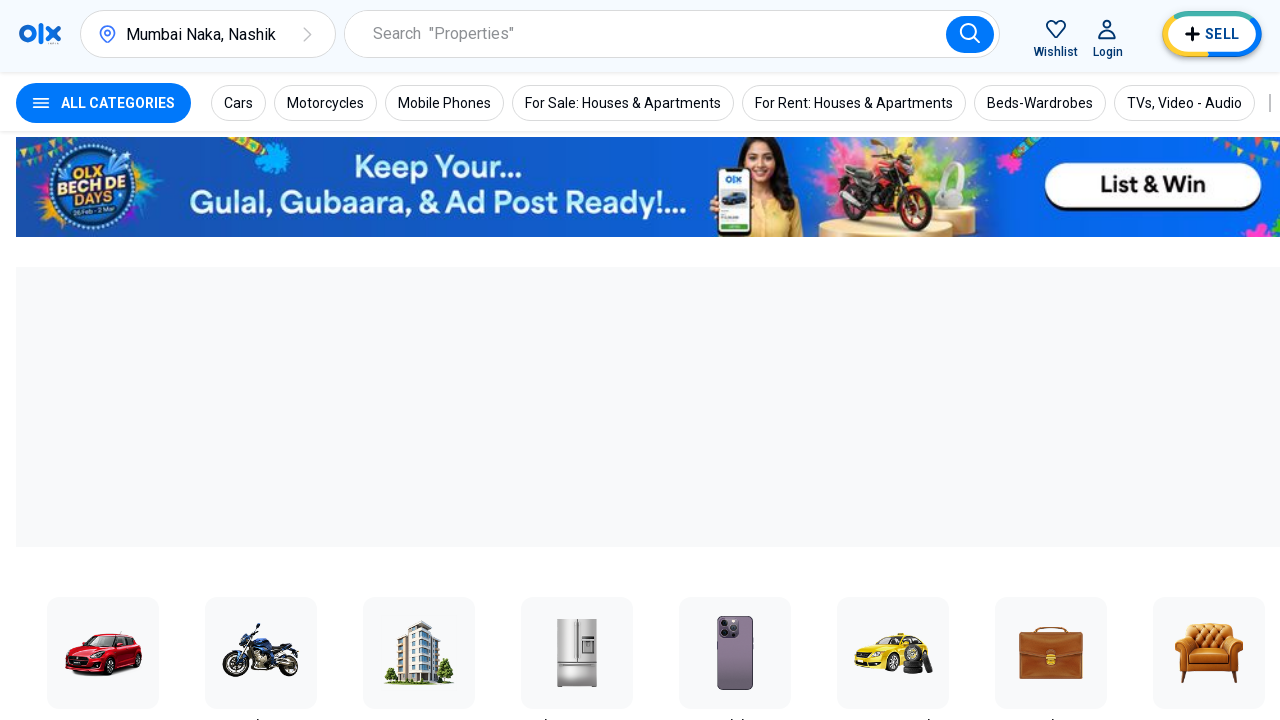

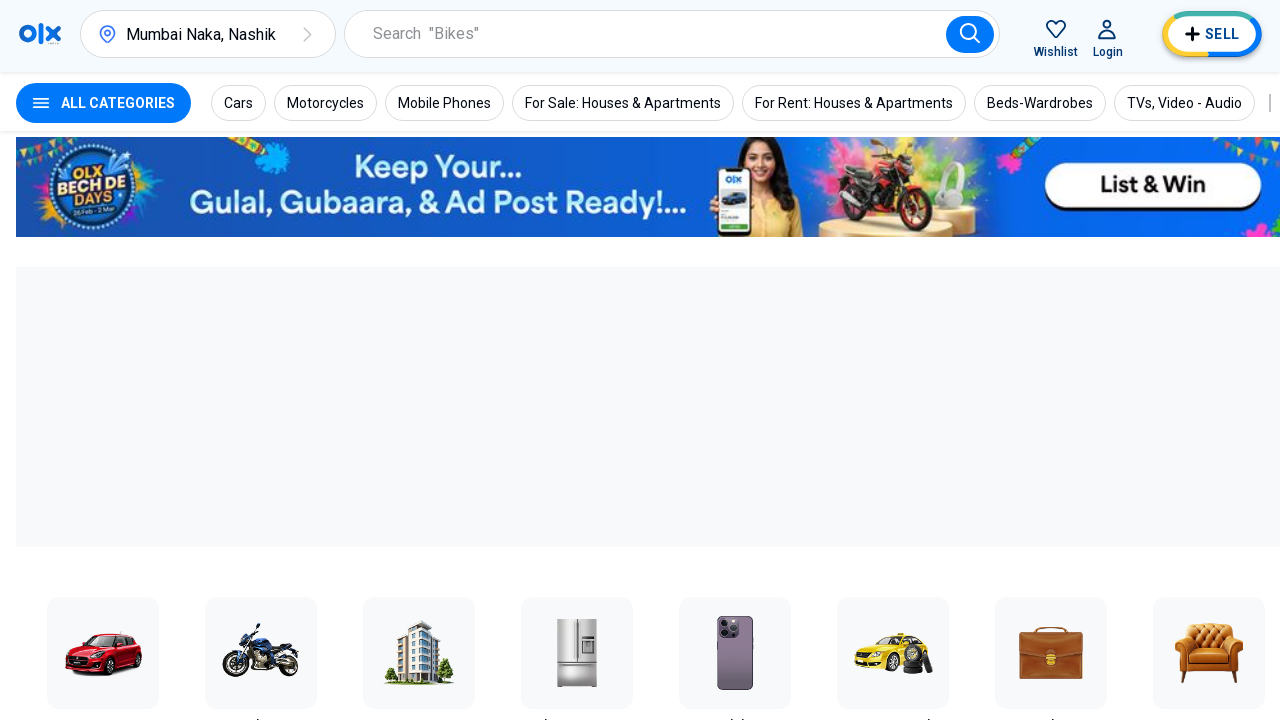